Tests handling multiple checkboxes by iterating through all checkboxes and clicking any that are not already selected

Starting URL: https://bonigarcia.dev/selenium-webdriver-java/web-form.html

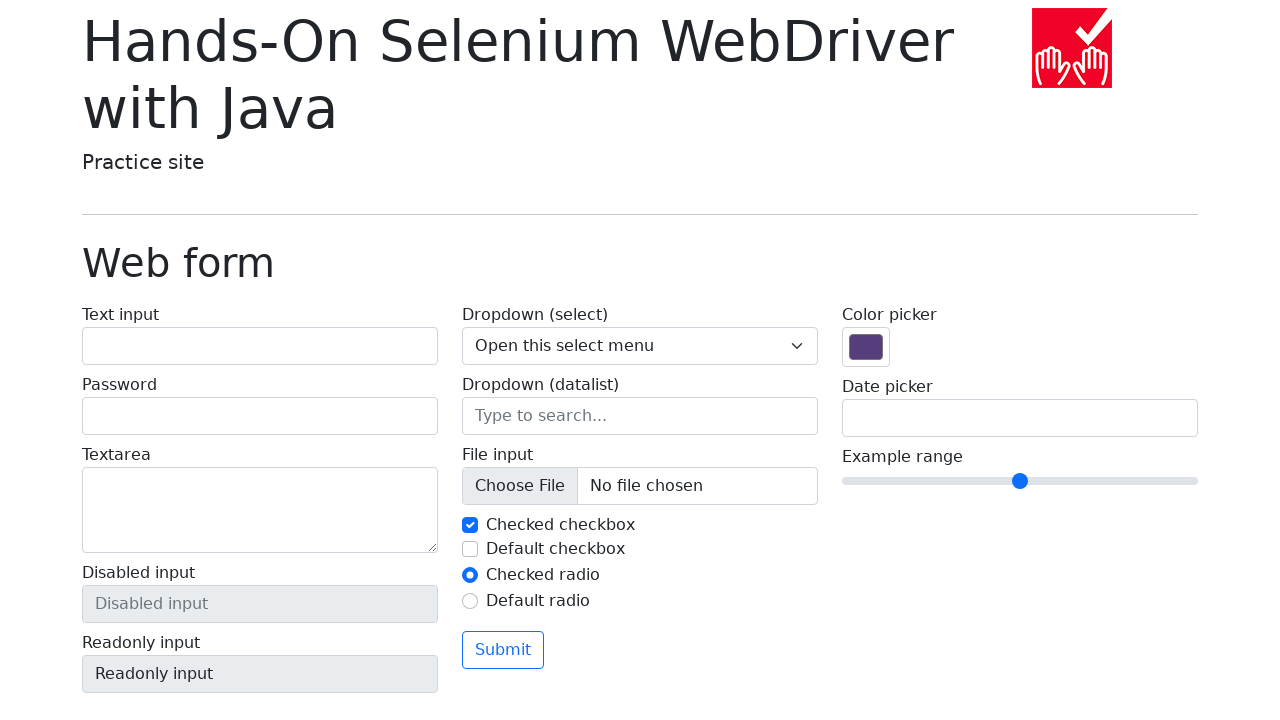

Waited for checkboxes with name 'my-check' to be present
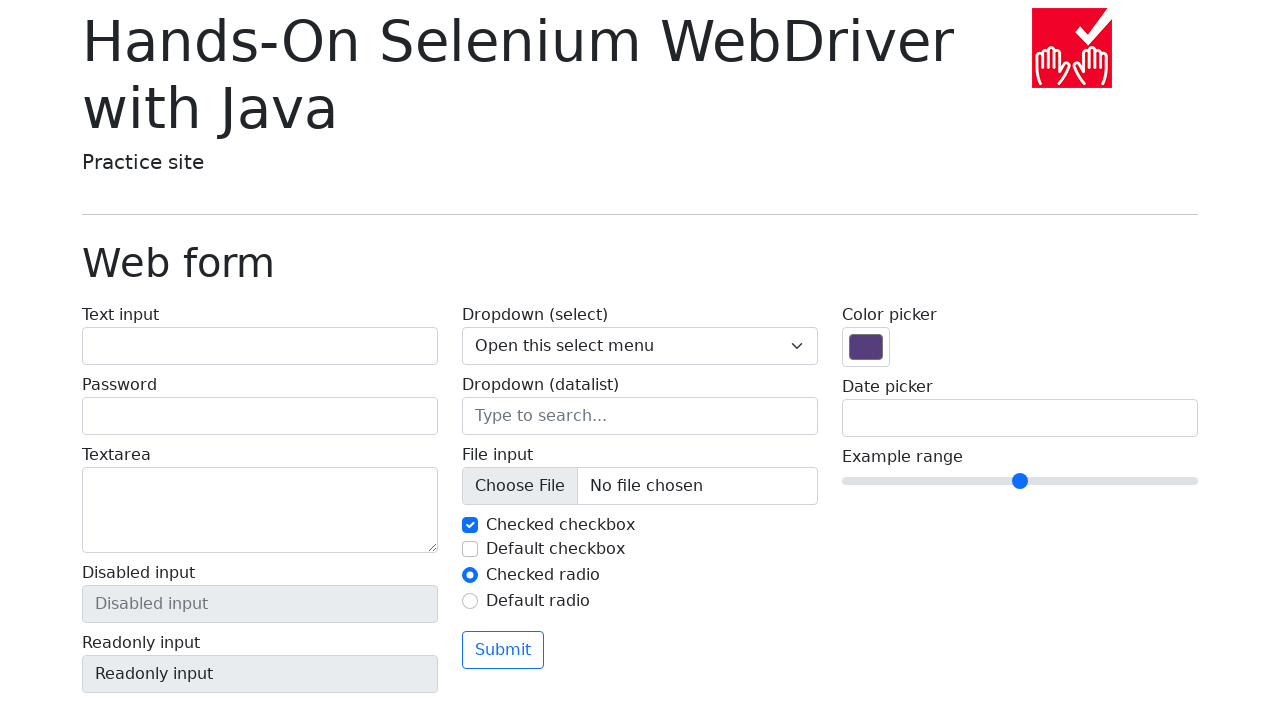

Located all checkboxes with name 'my-check'
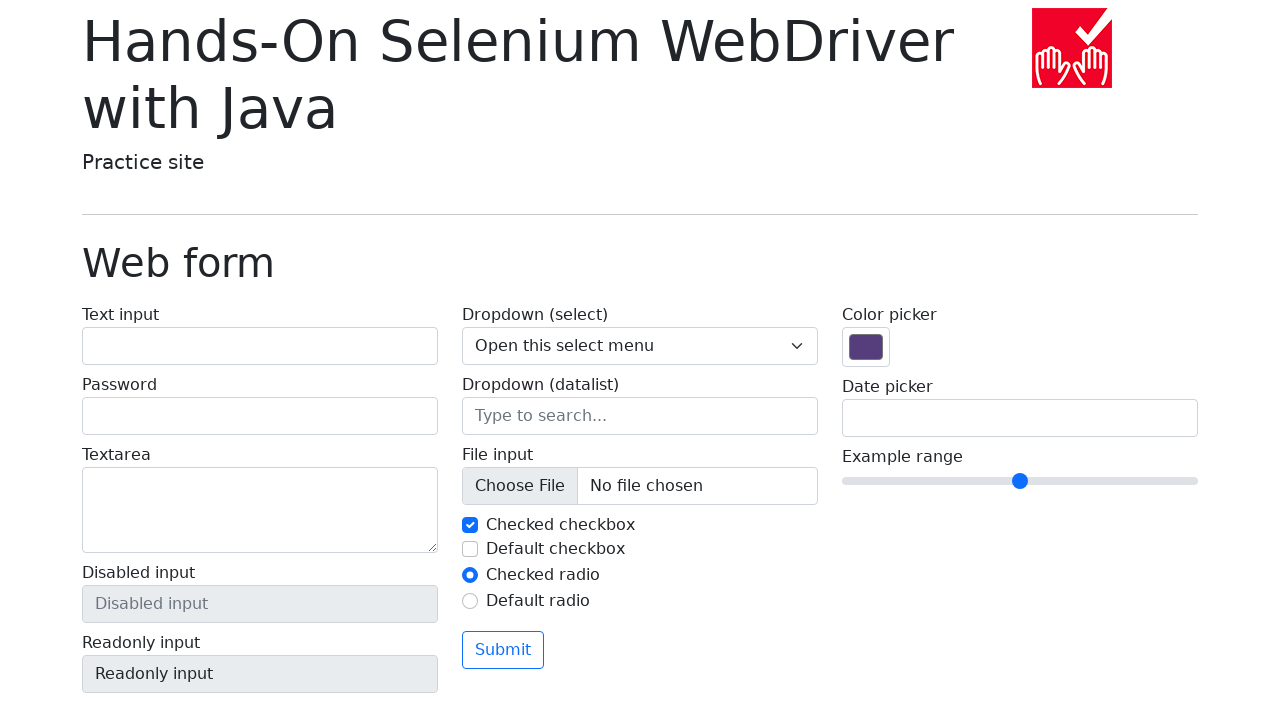

Found 2 checkboxes
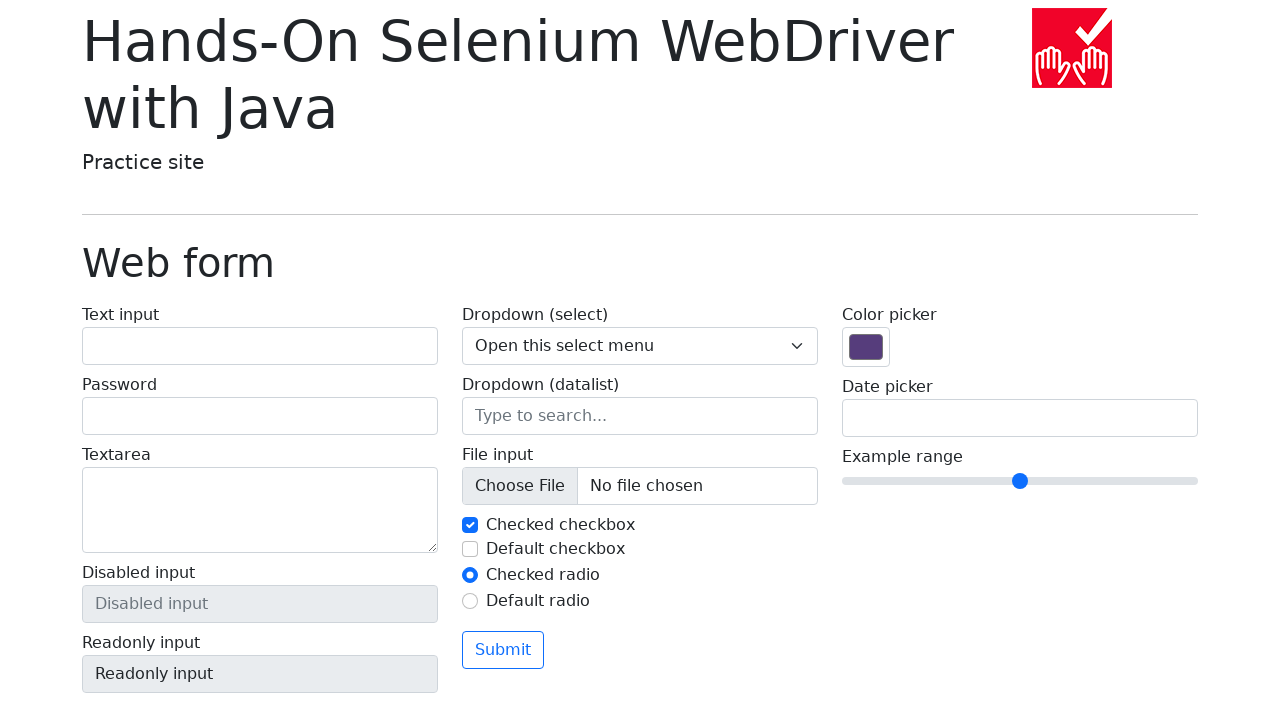

Selected checkbox at index 0
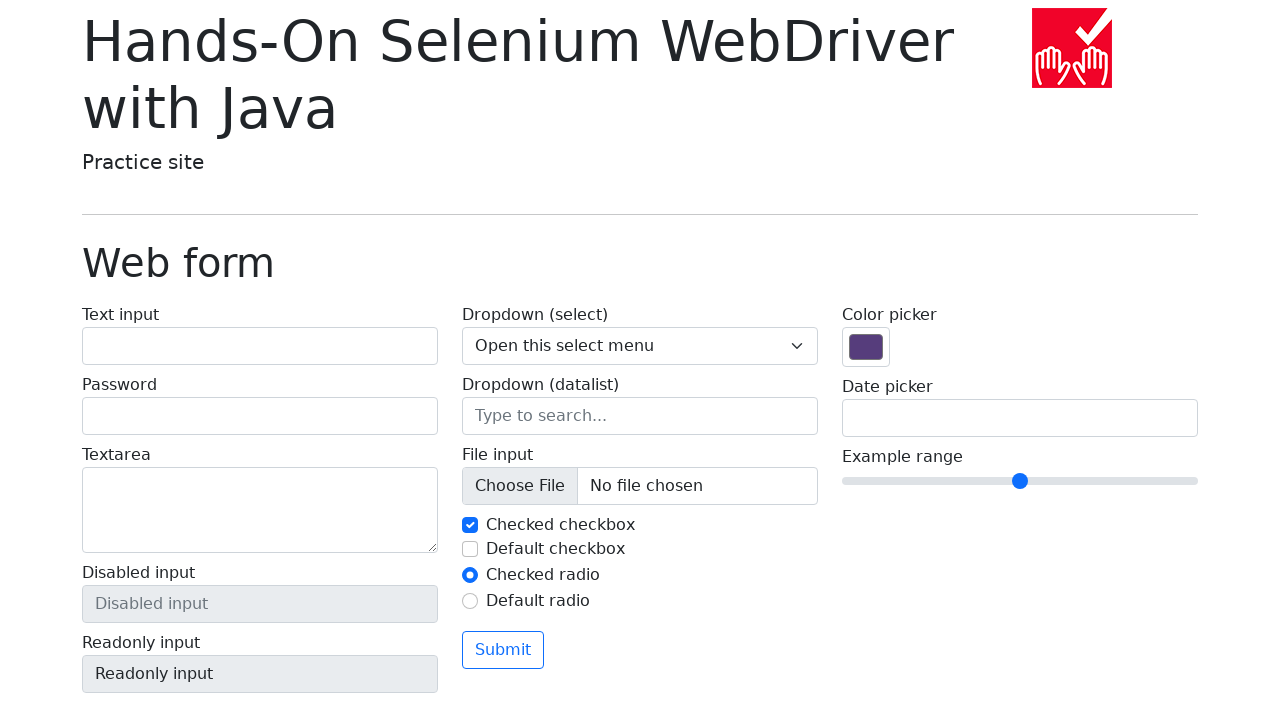

Checkbox at index 0 was already checked, skipped
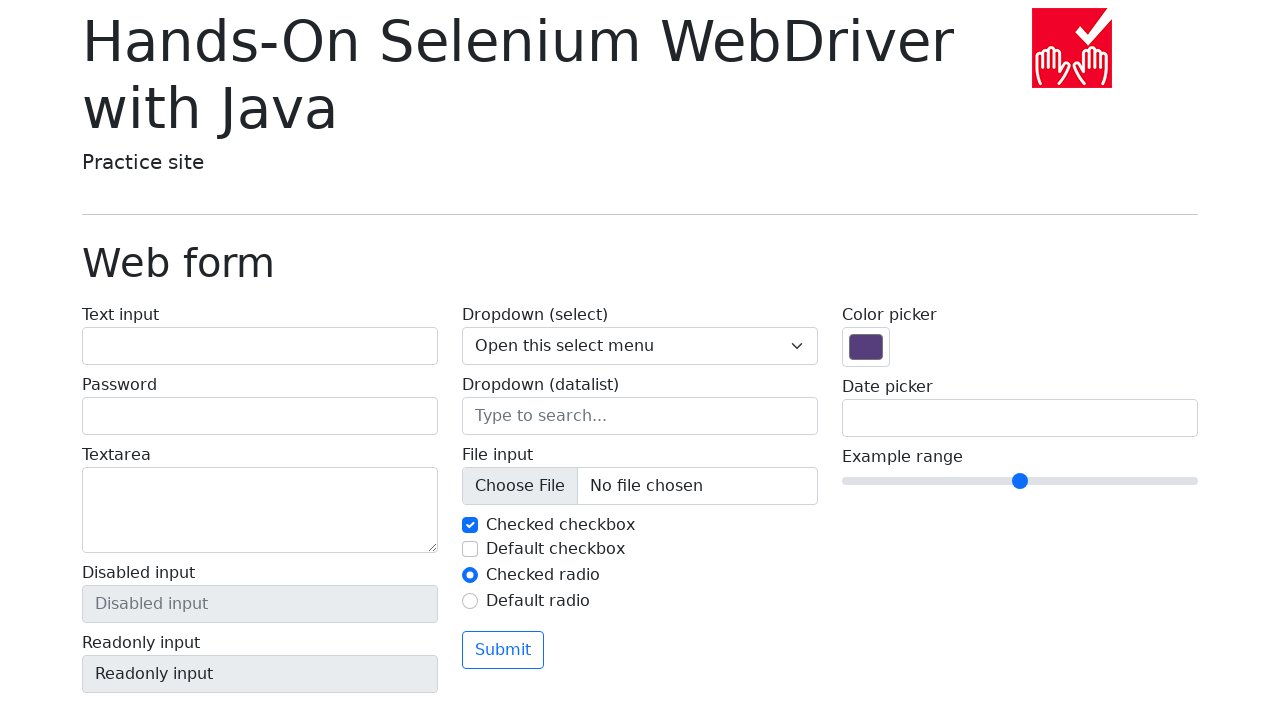

Selected checkbox at index 1
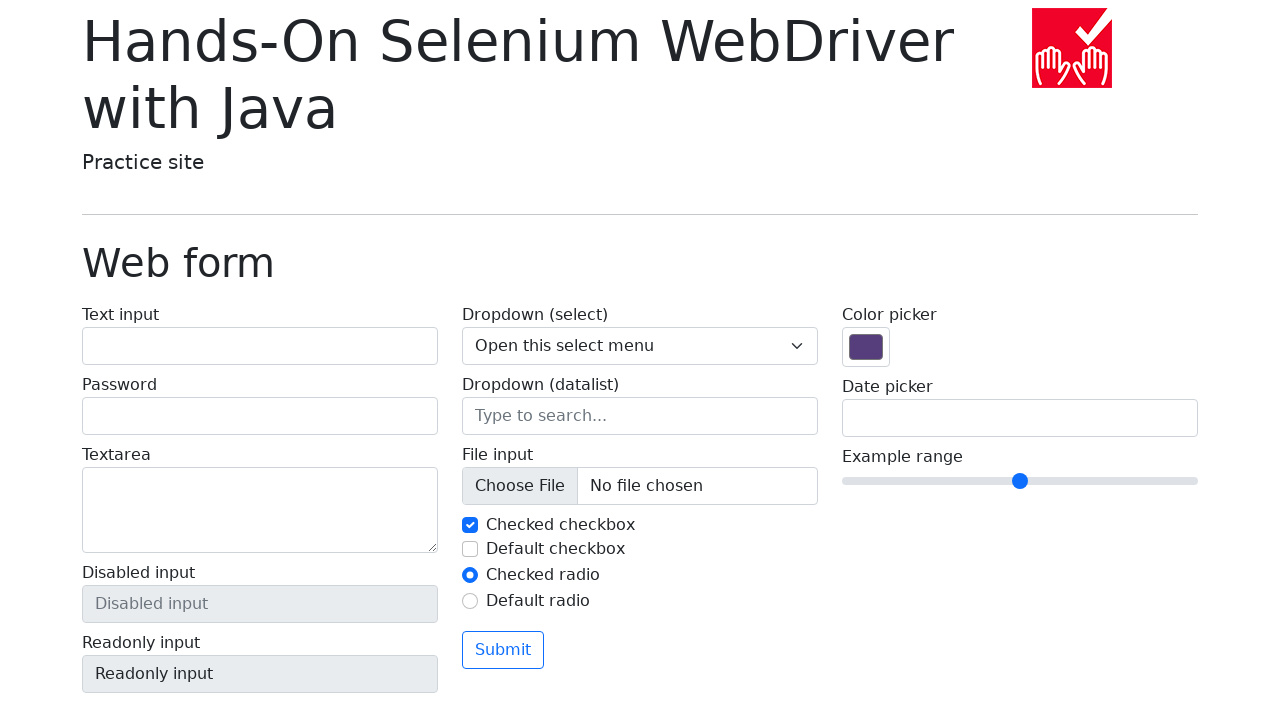

Clicked unchecked checkbox at index 1 at (470, 549) on input[name='my-check'] >> nth=1
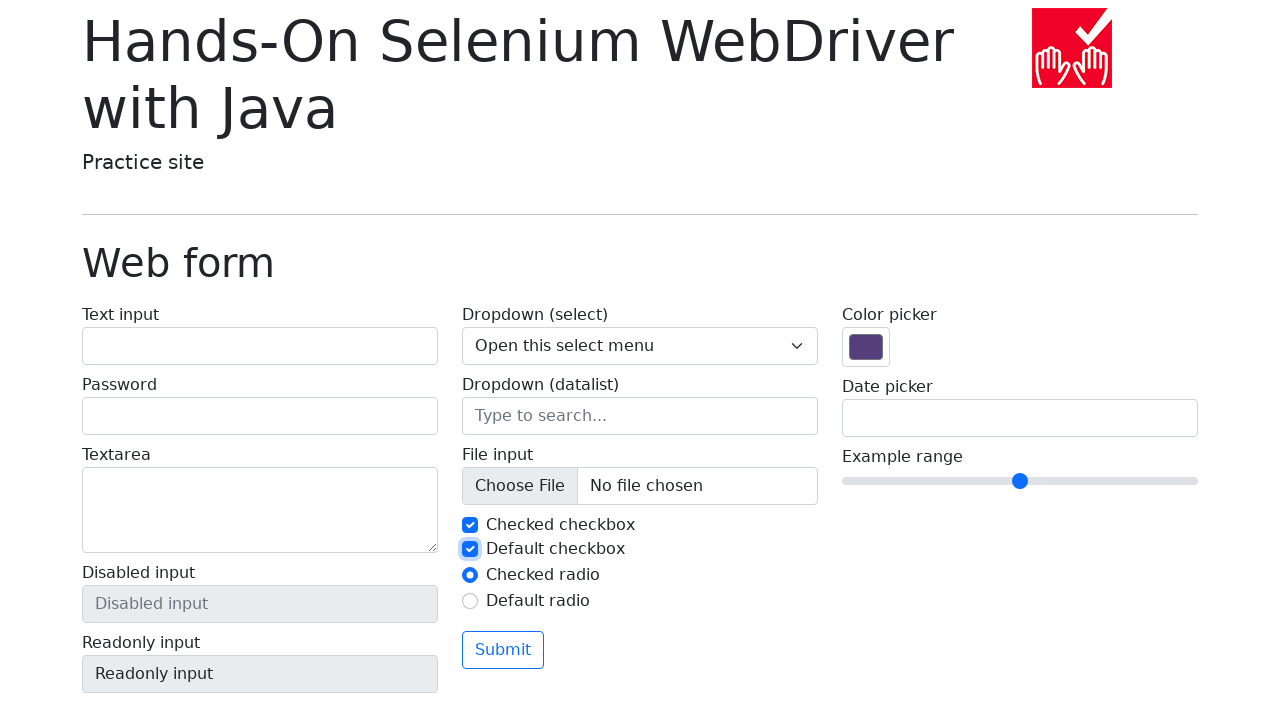

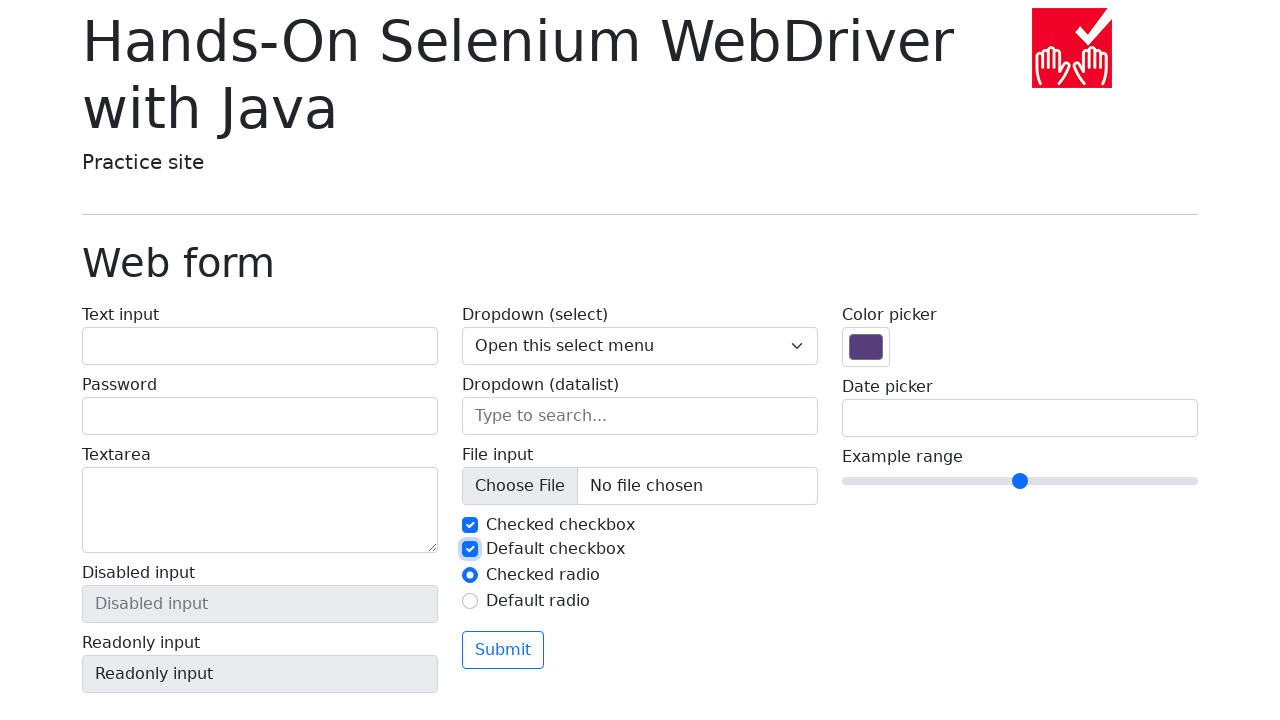